Tests a dropdown select menu by choosing different options (4, 3, 2, 1) and verifying that the correct message is displayed after each selection.

Starting URL: https://eviltester.github.io/supportclasses/#_1000

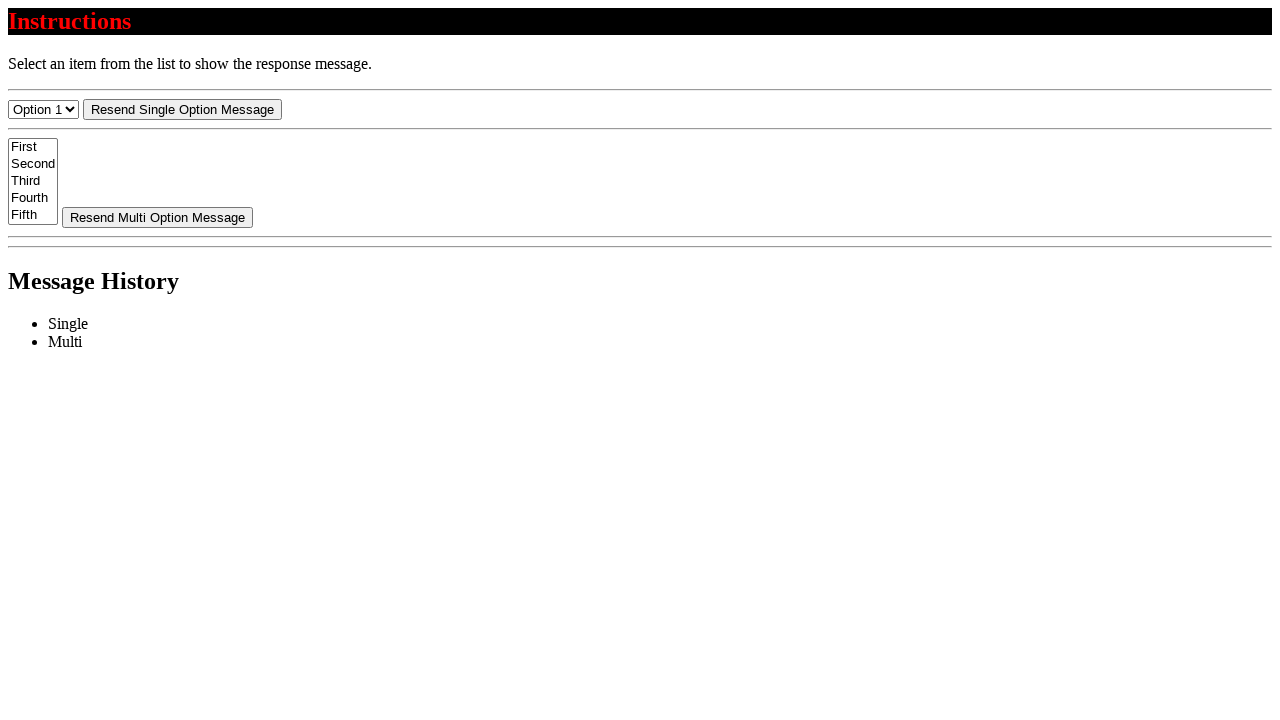

Selected option 4 (index 3) from dropdown menu on #select-menu
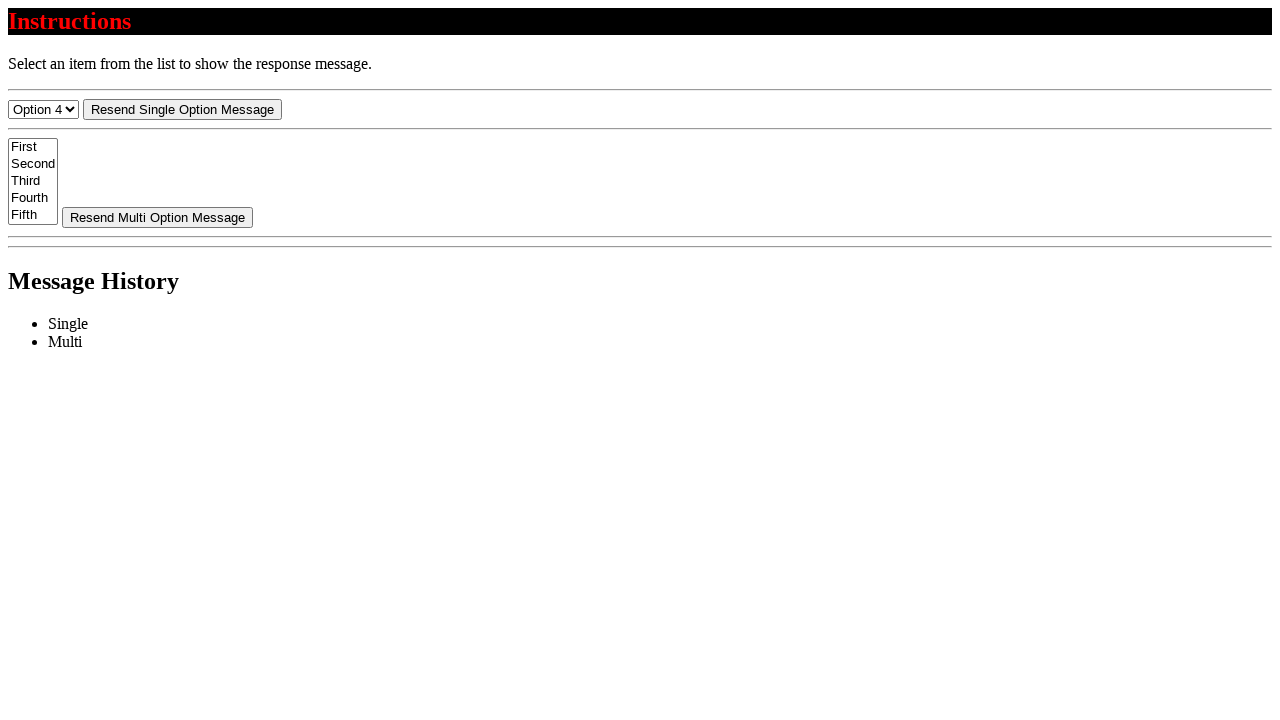

Message element in single-list appeared
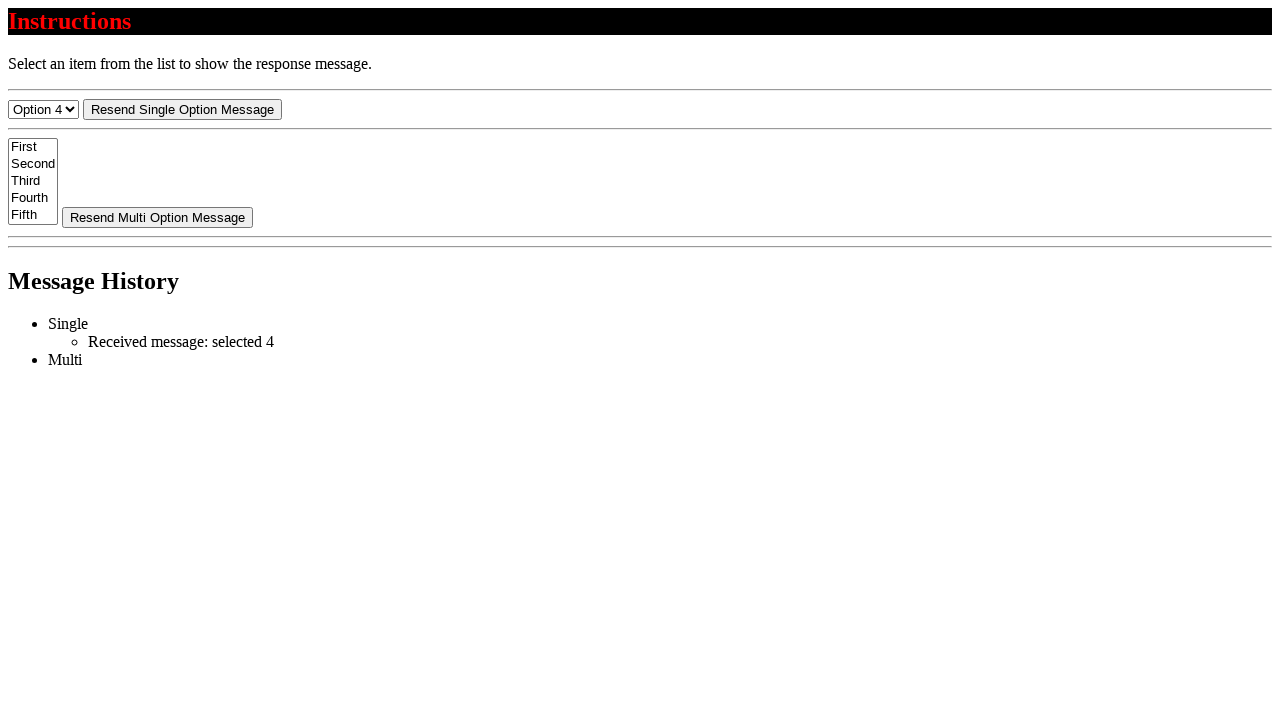

Message display element became visible
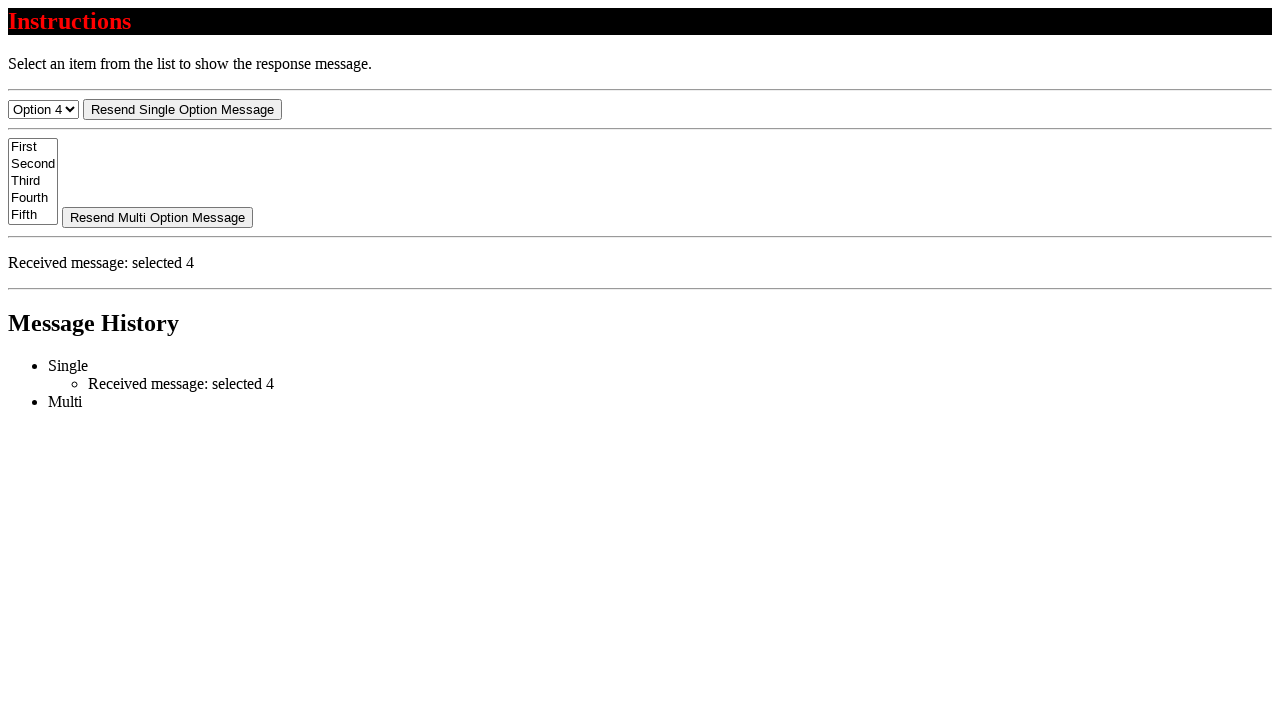

Located message element
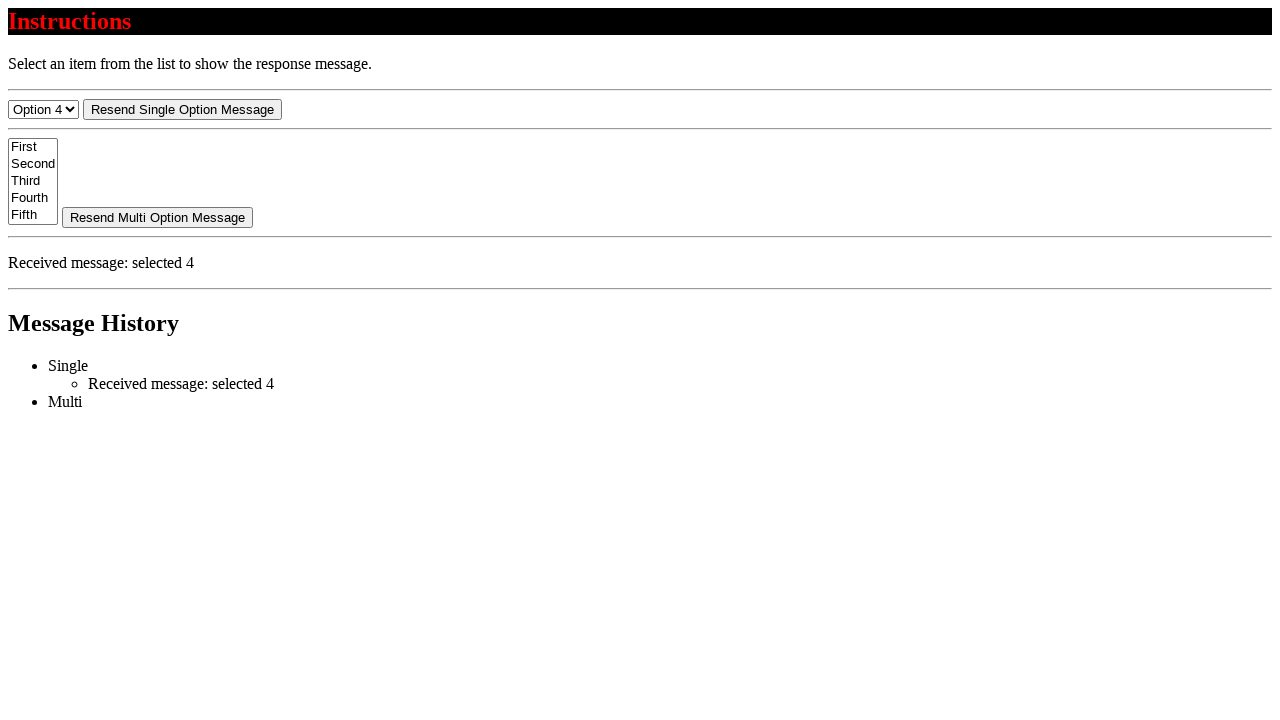

Message element confirmed visible
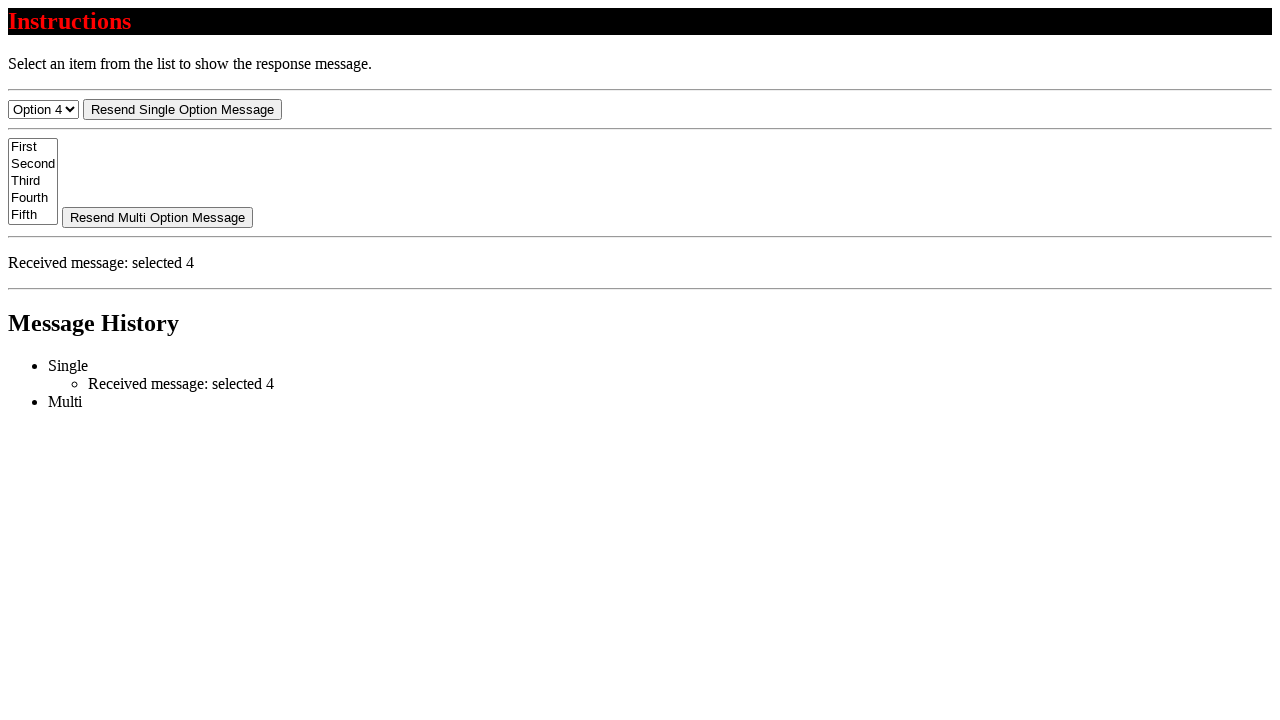

Verified message contains 'Received message: selected 4'
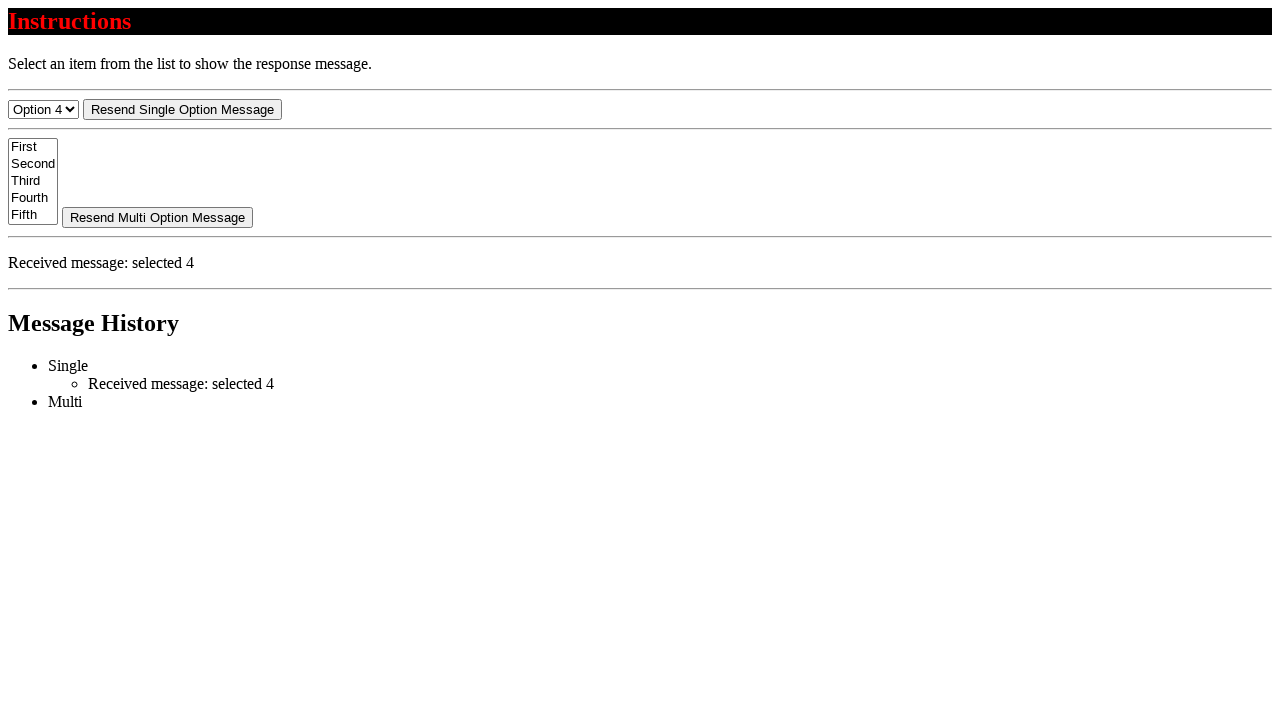

Selected option 3 (index 2) from dropdown menu on #select-menu
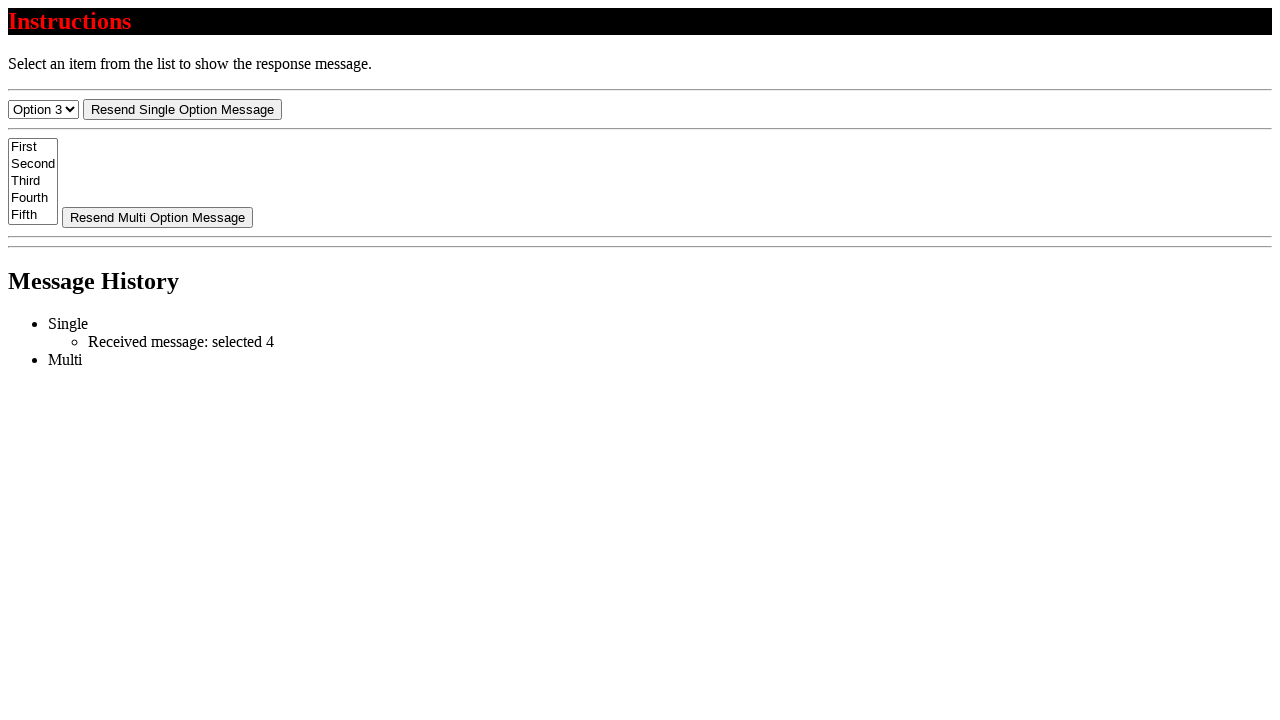

Message element is present in DOM
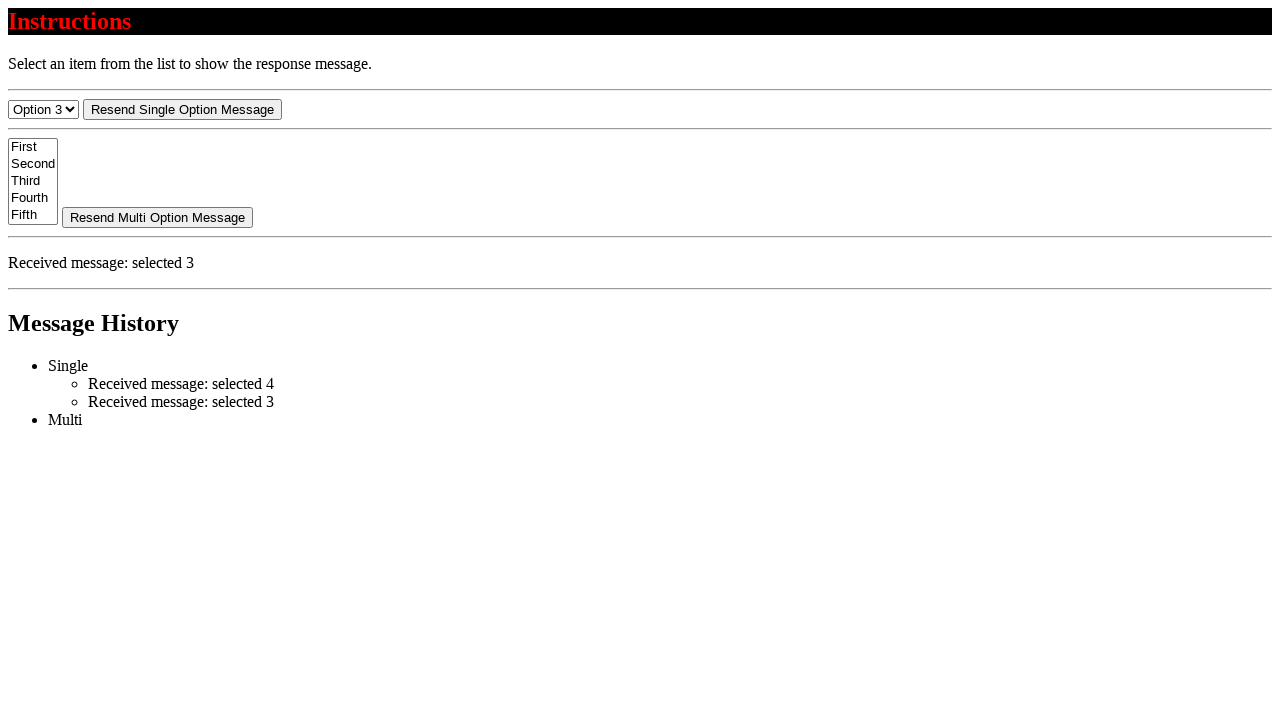

Located message element
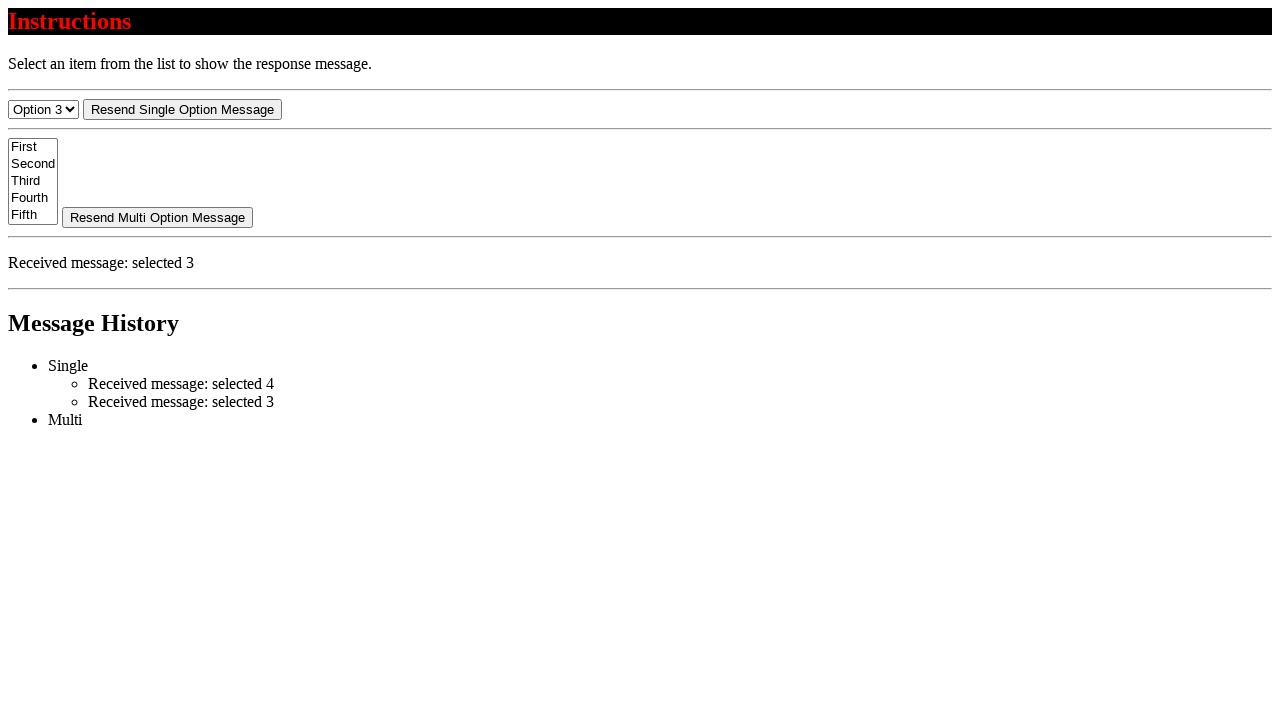

Verified message contains 'Received message: selected 3'
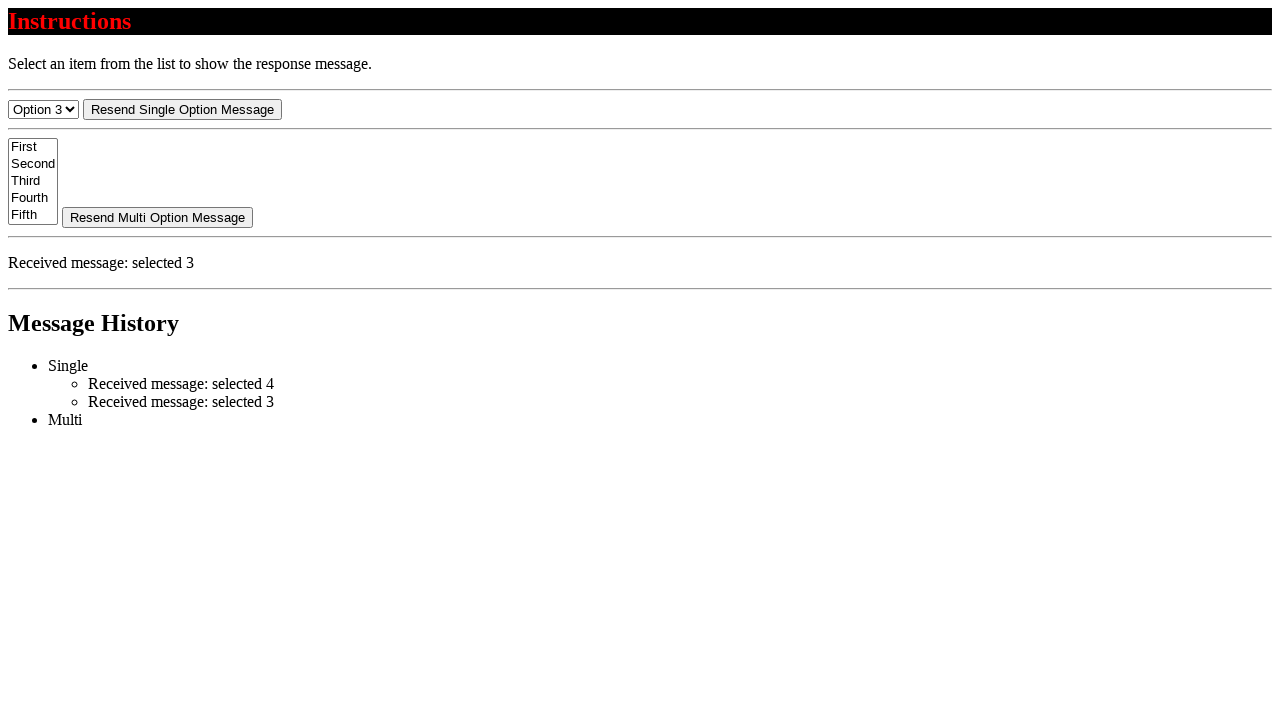

Selected option 2 (index 1) from dropdown menu on #select-menu
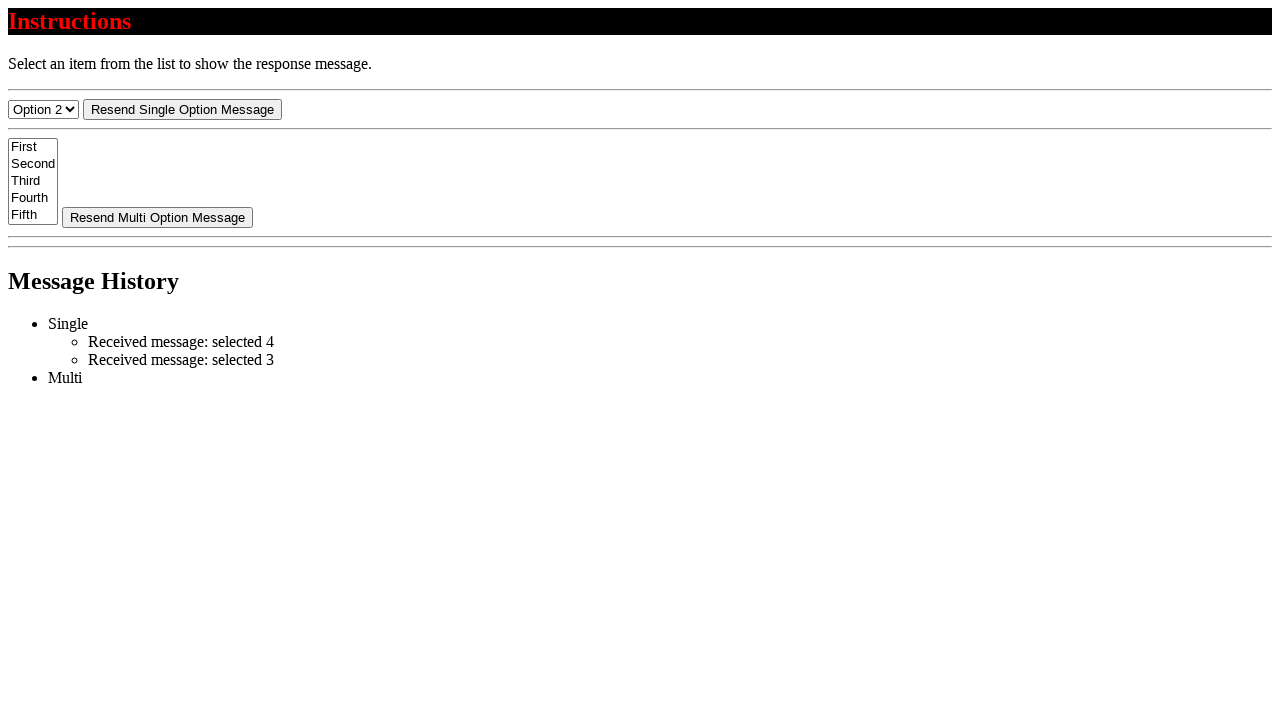

Message element is present in DOM
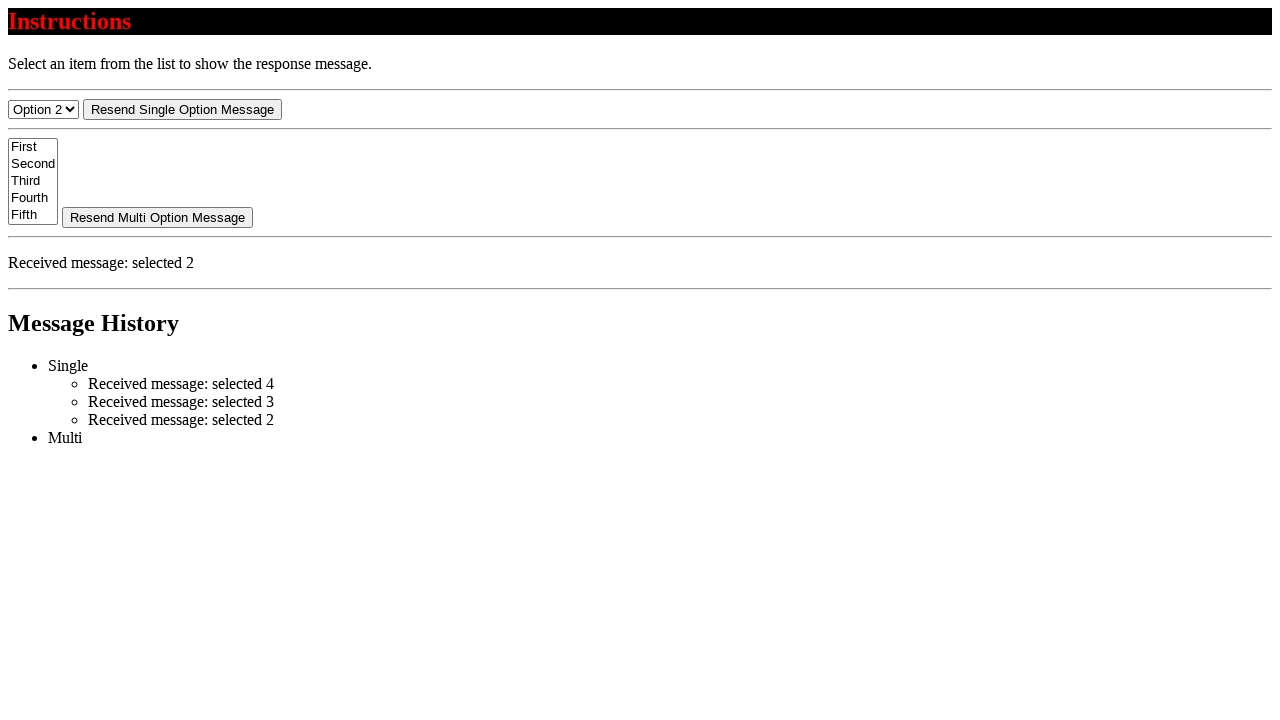

Located message element
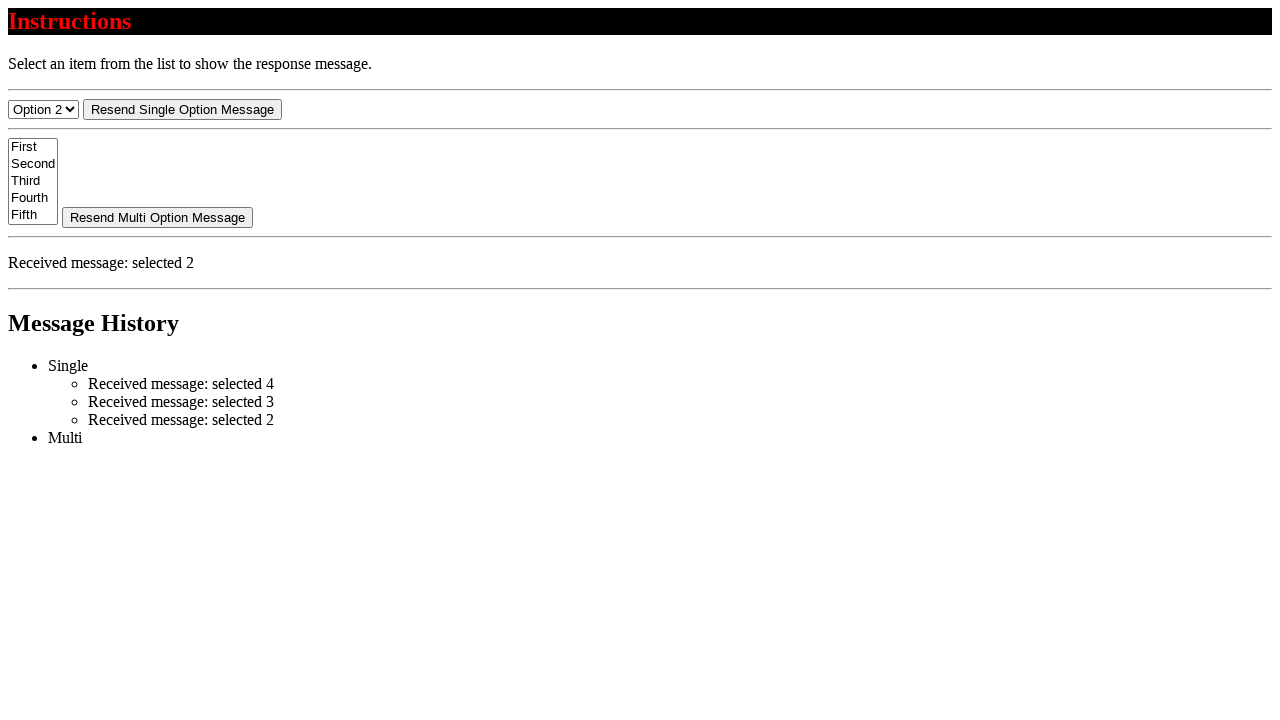

Verified message contains 'Received message: selected 2'
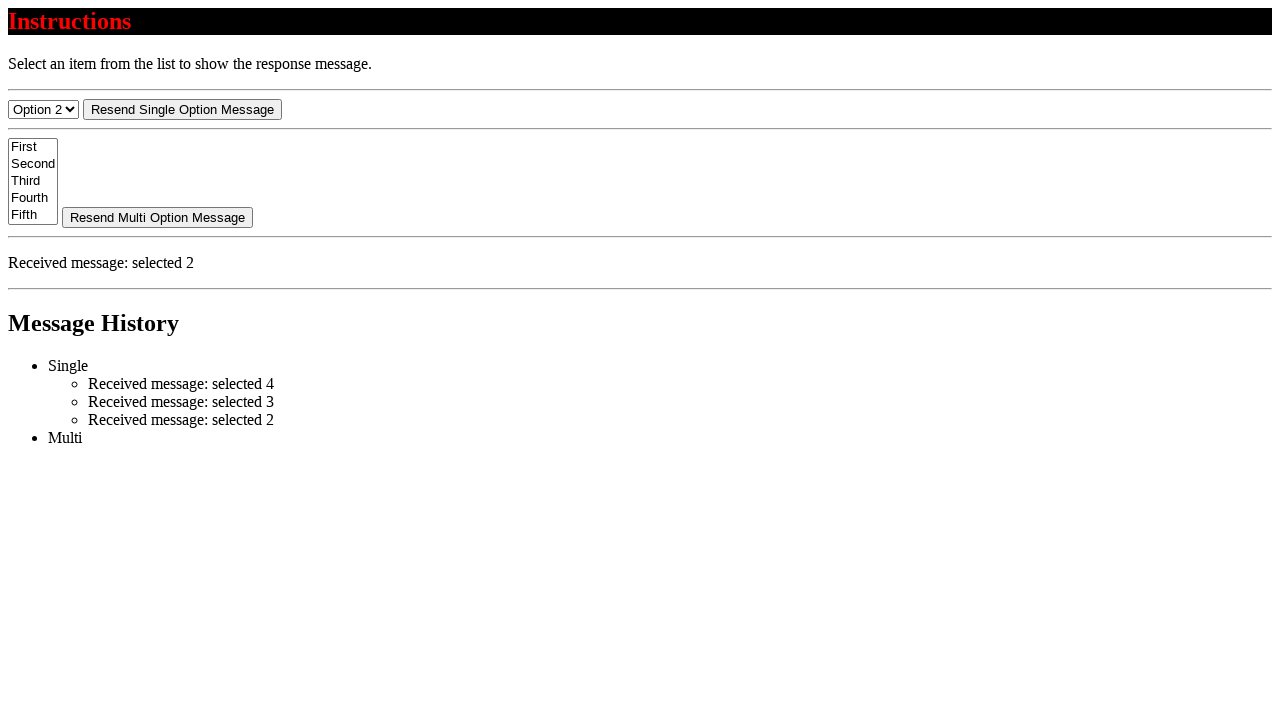

Selected option 1 (index 0) from dropdown menu on #select-menu
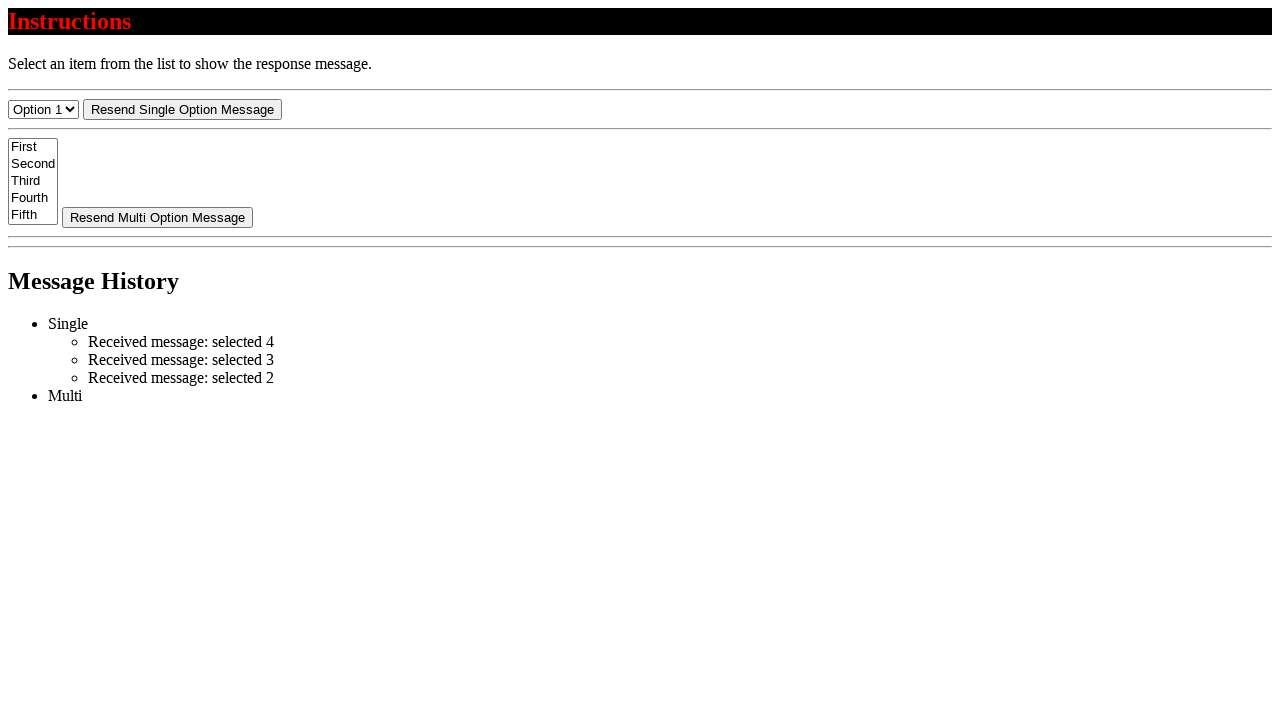

Message element is present in DOM
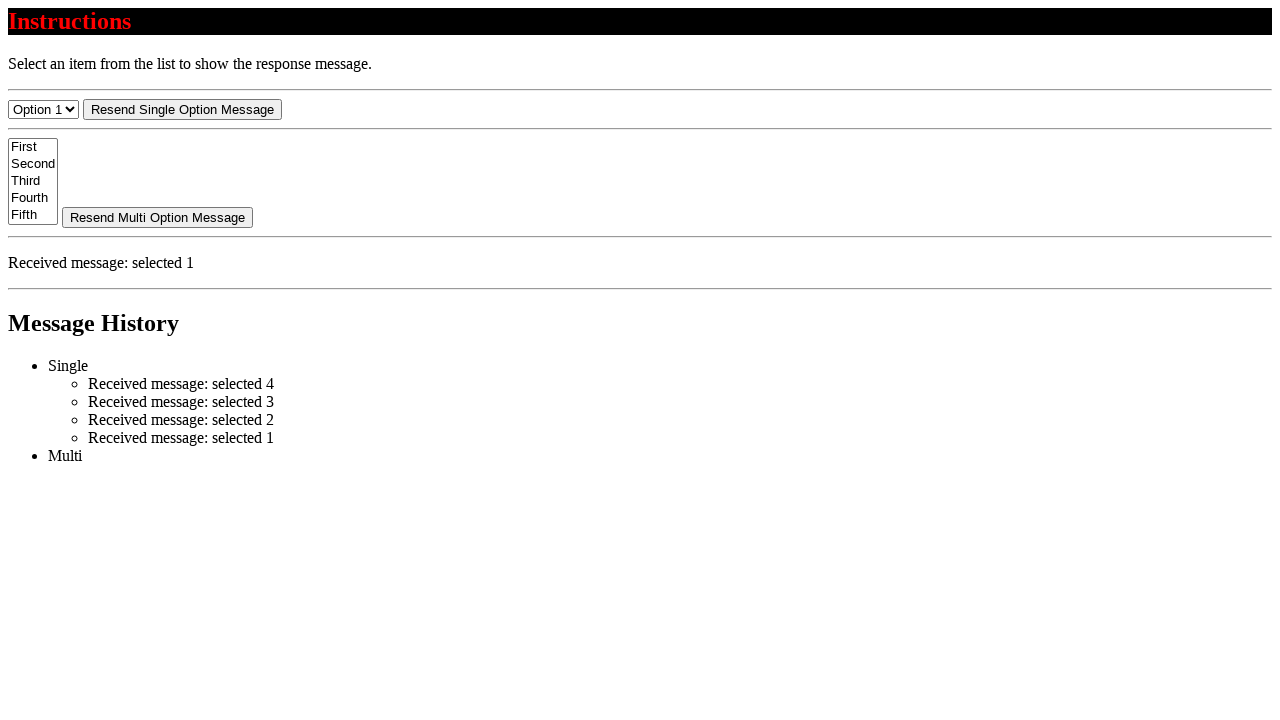

Located message element
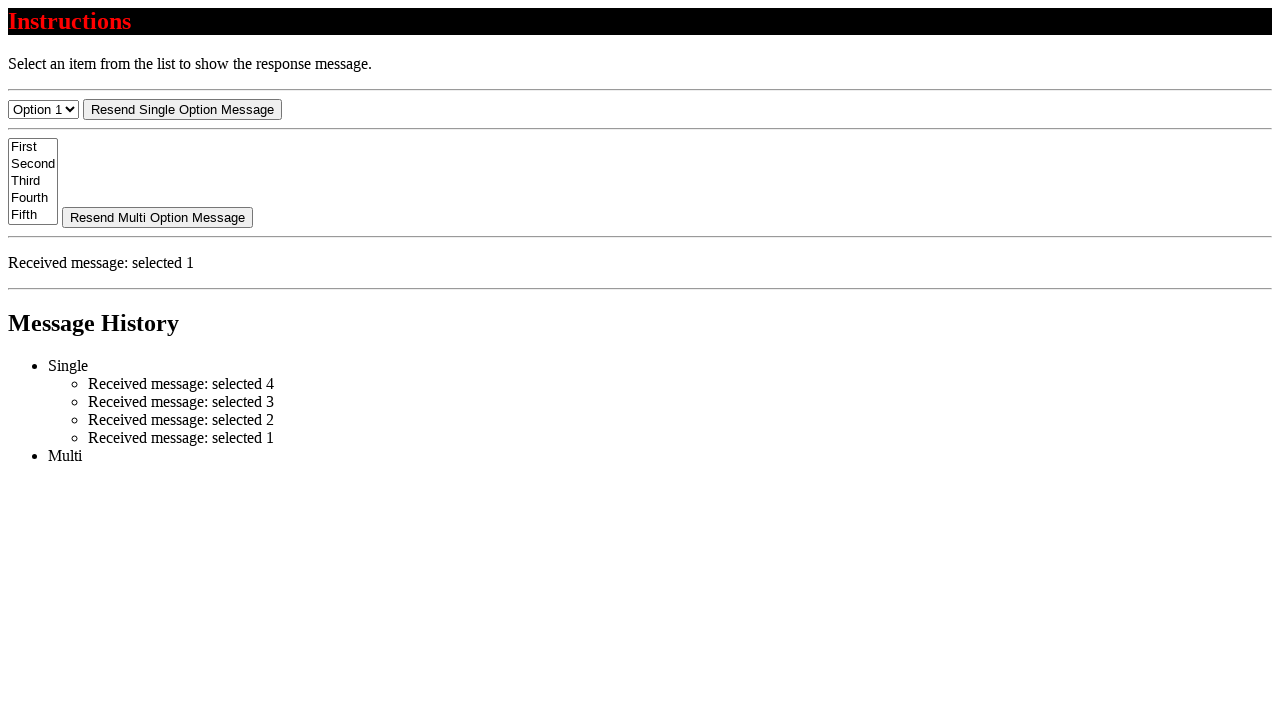

Verified message contains 'Received message: selected 1'
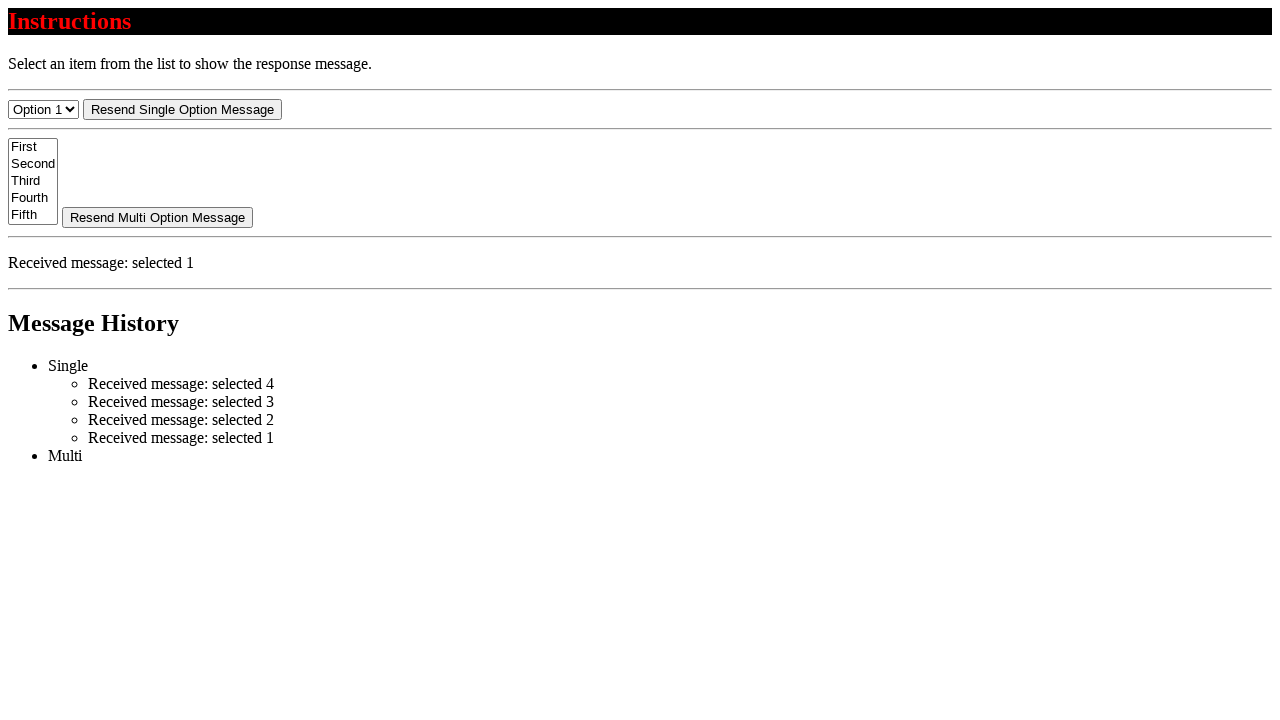

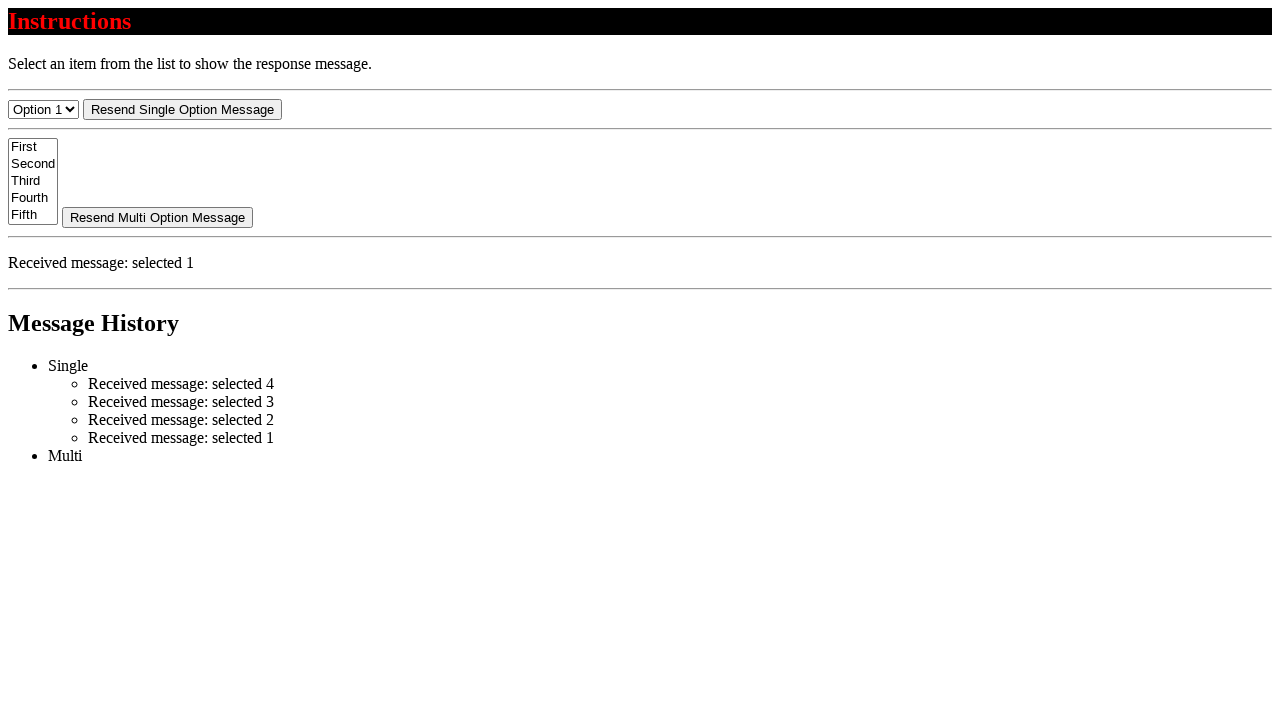